Tests an explicit wait scenario by waiting for a price to update to $100, then clicking a book button, calculating a mathematical result based on a displayed value, entering the answer, and submitting.

Starting URL: http://suninjuly.github.io/explicit_wait2.html

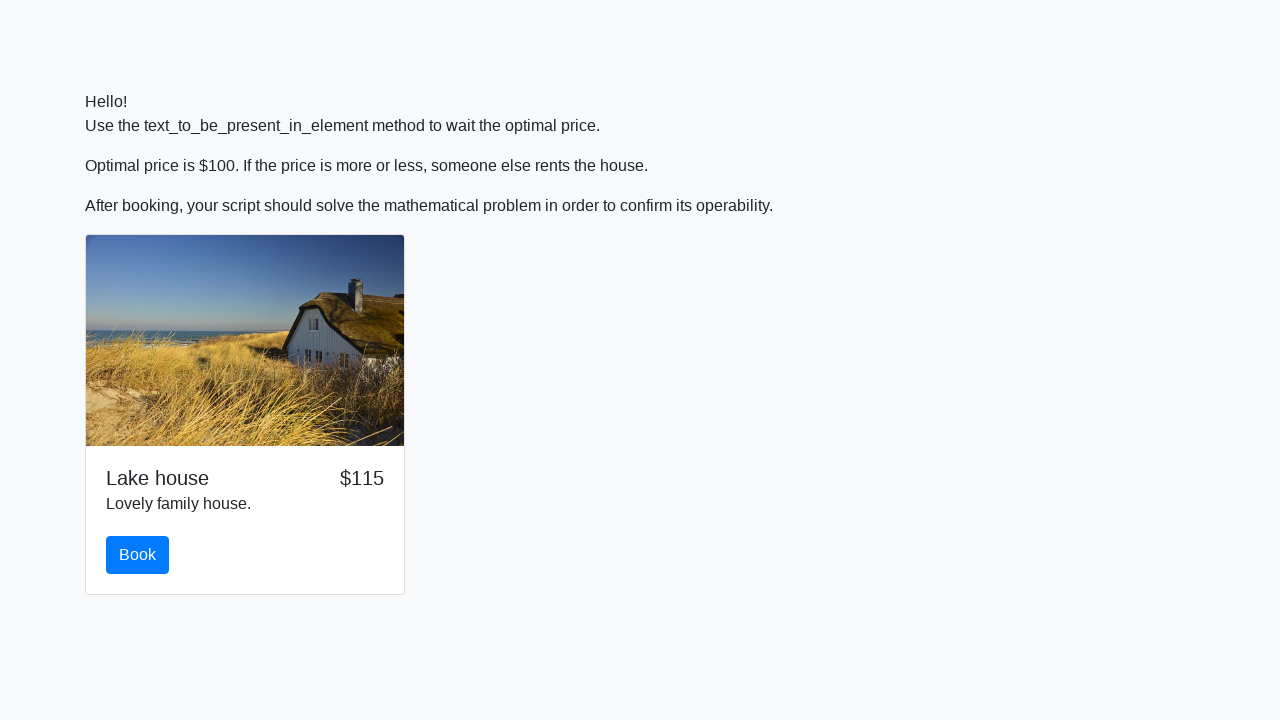

Waited for price to update to $100
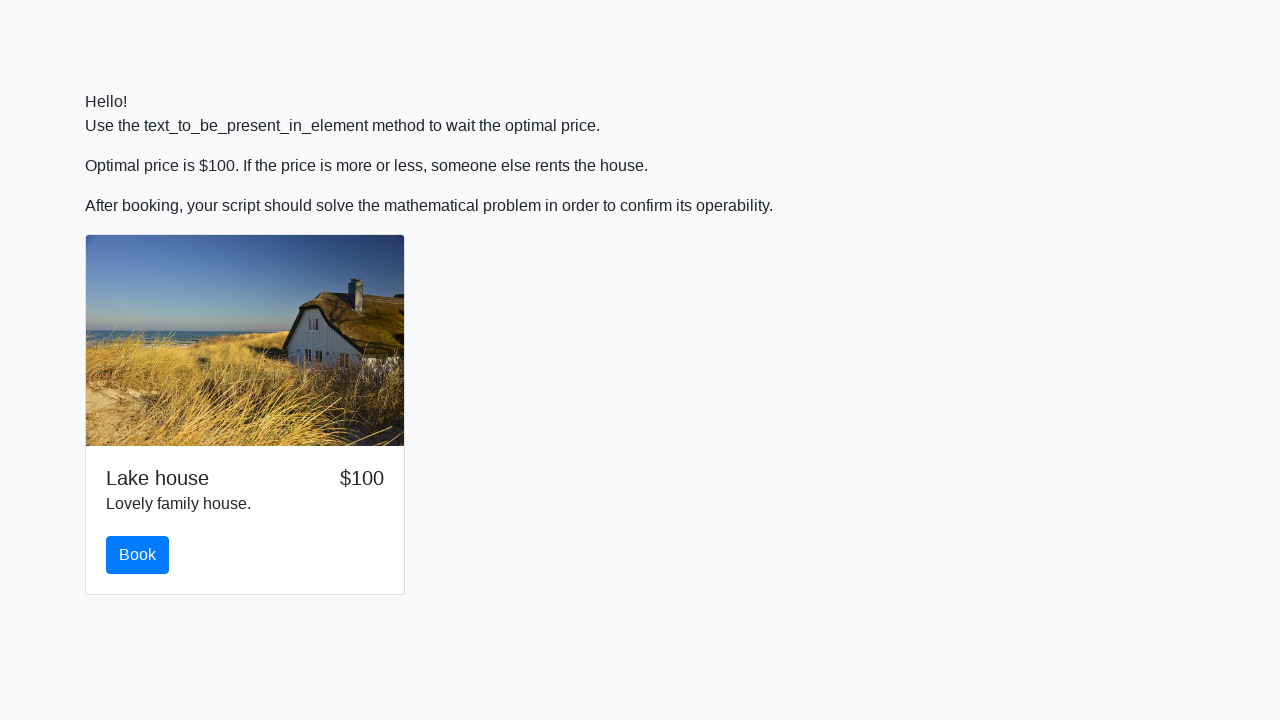

Clicked the book button at (138, 555) on #book
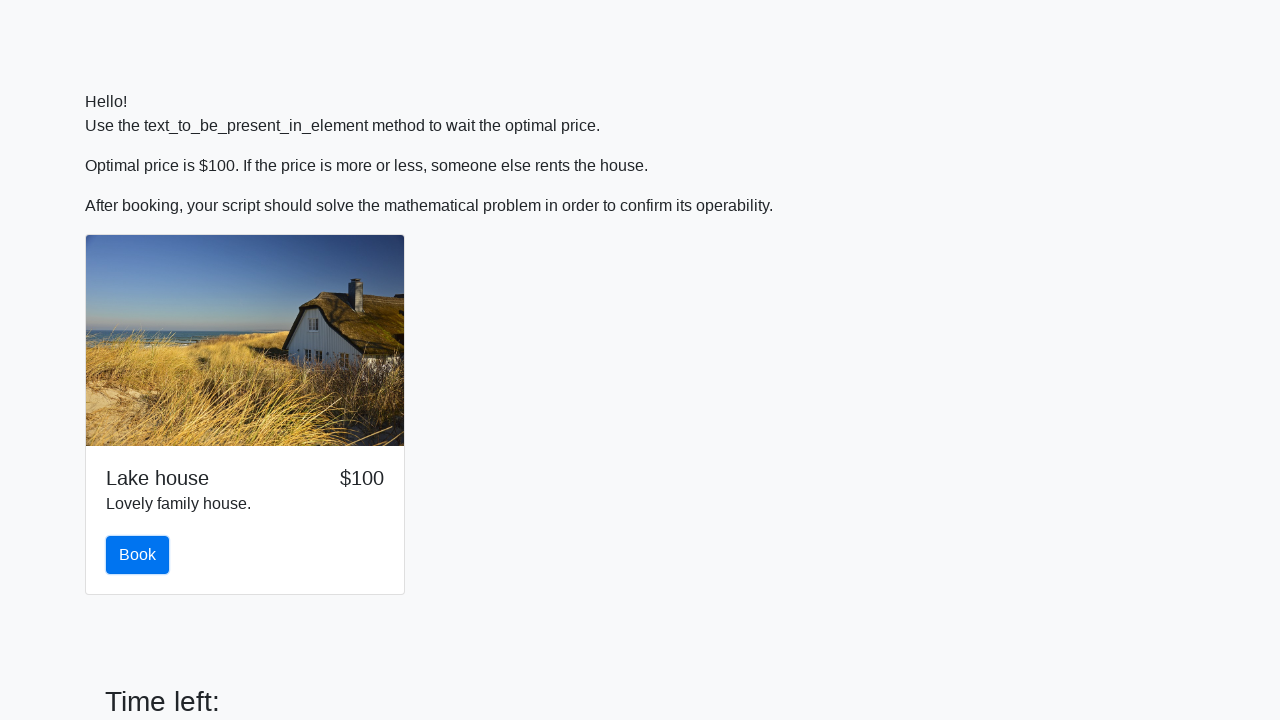

Retrieved input value for calculation: 109
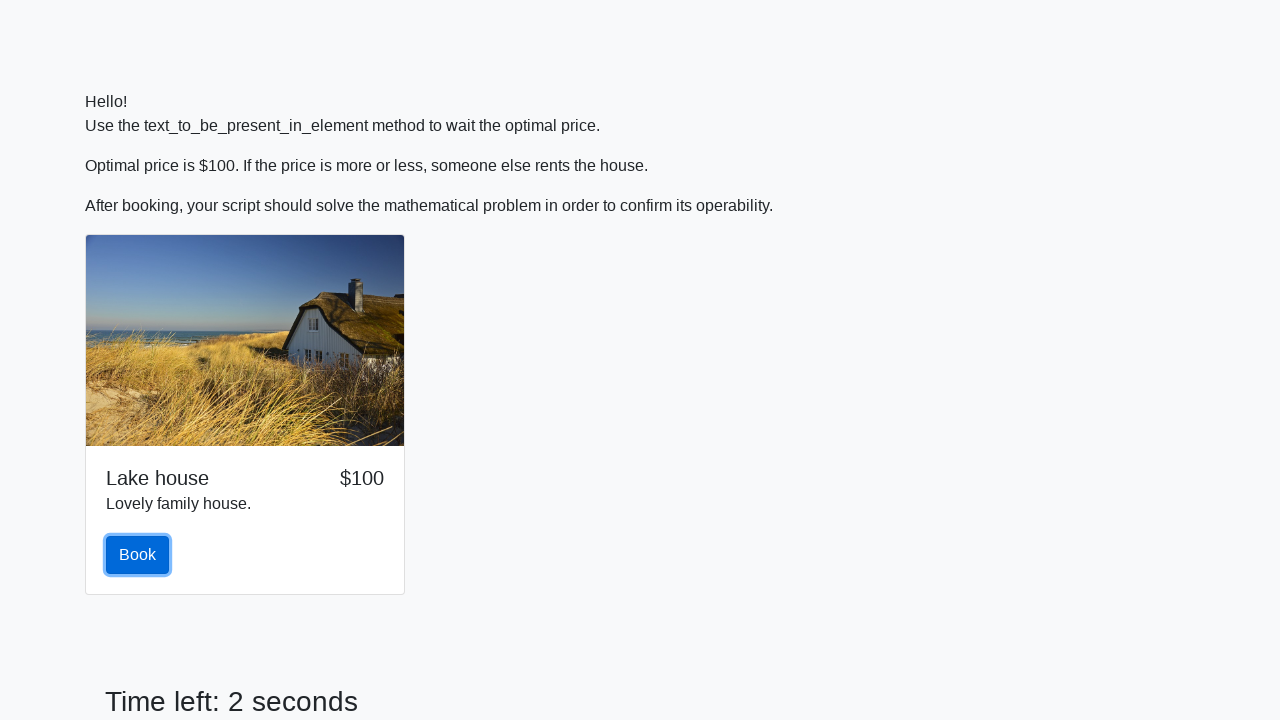

Filled answer field with calculated result: 2.2824753690713755 on #answer
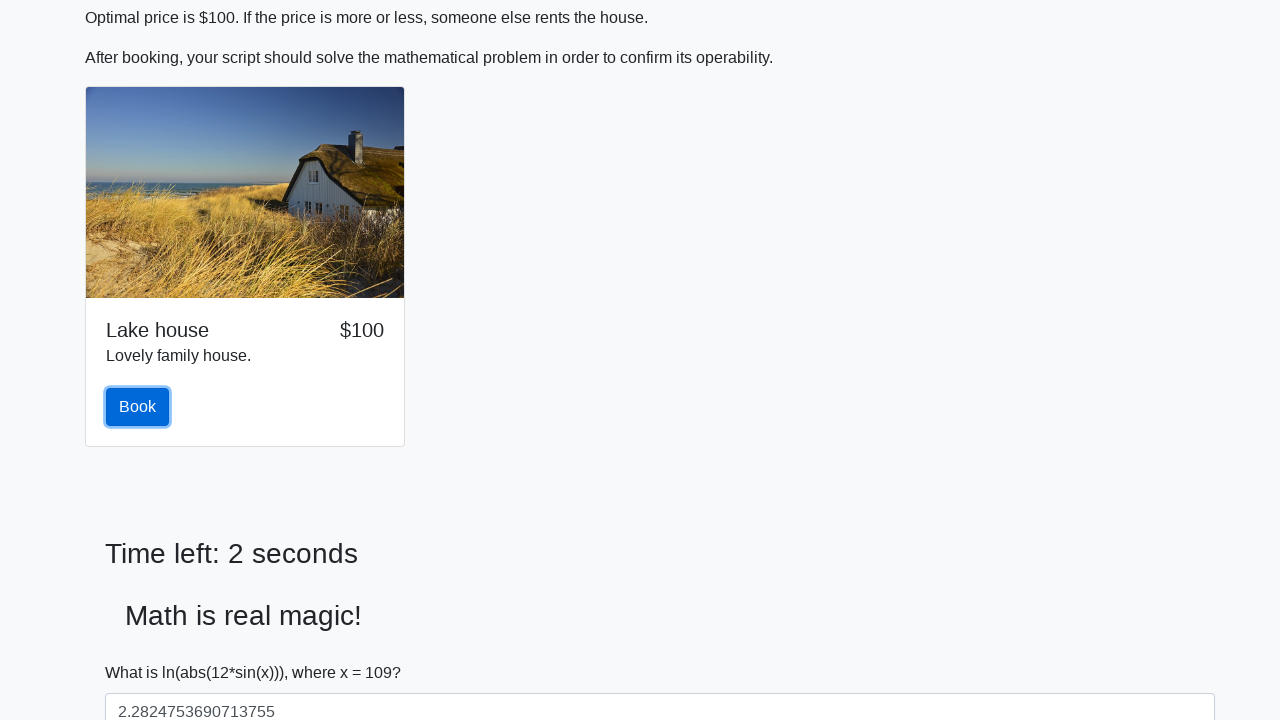

Clicked solve button to submit answer at (143, 651) on #solve
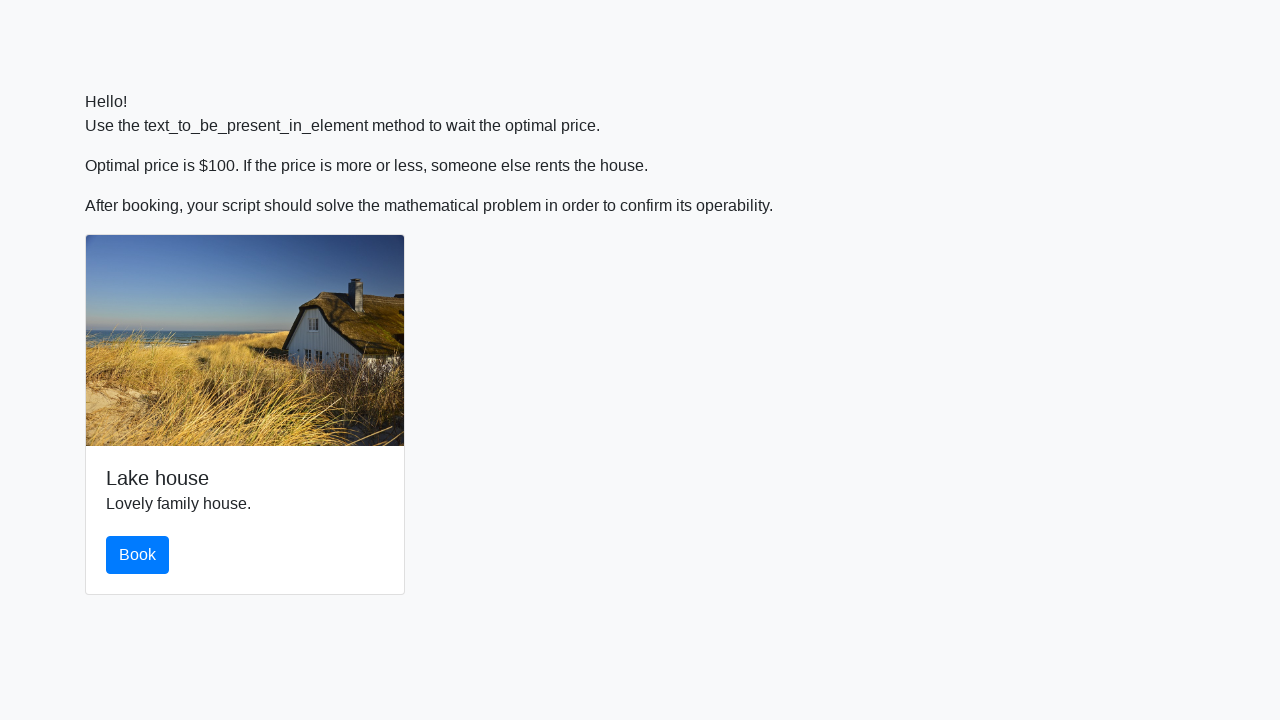

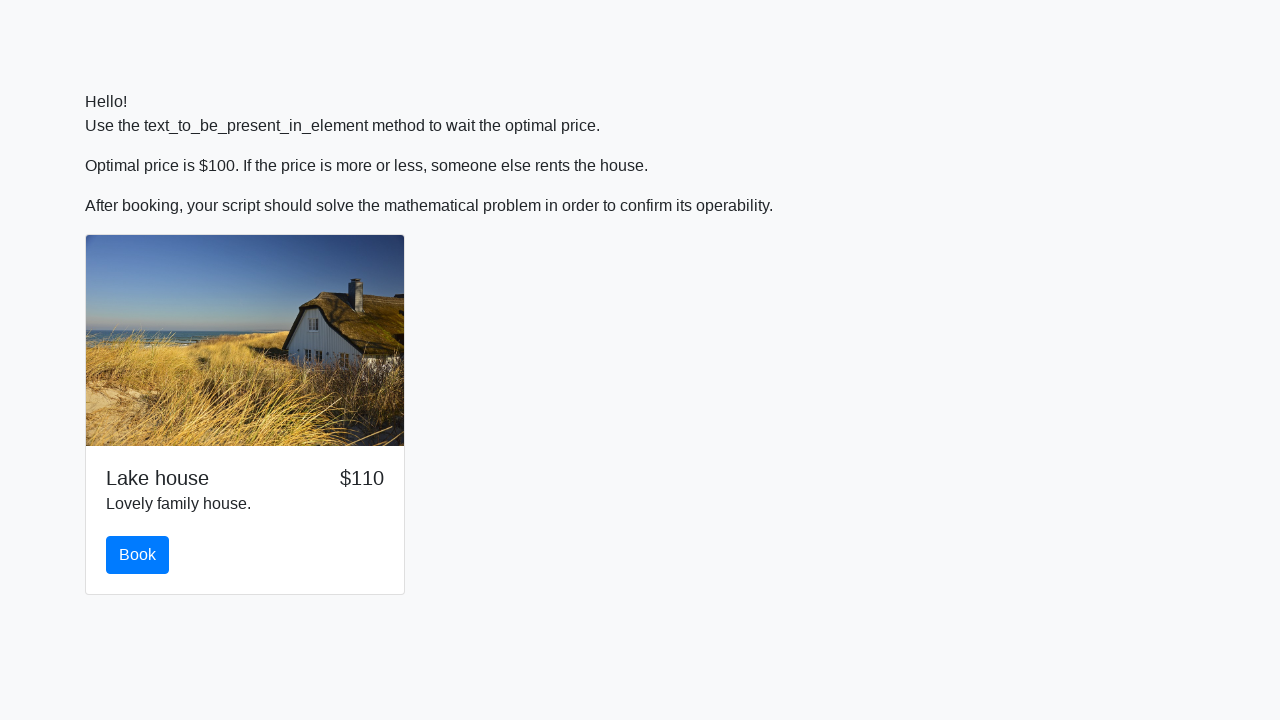